Tests percentage calculator functionality by entering values and calculating the percentage

Starting URL: https://percentagecalculator.net/

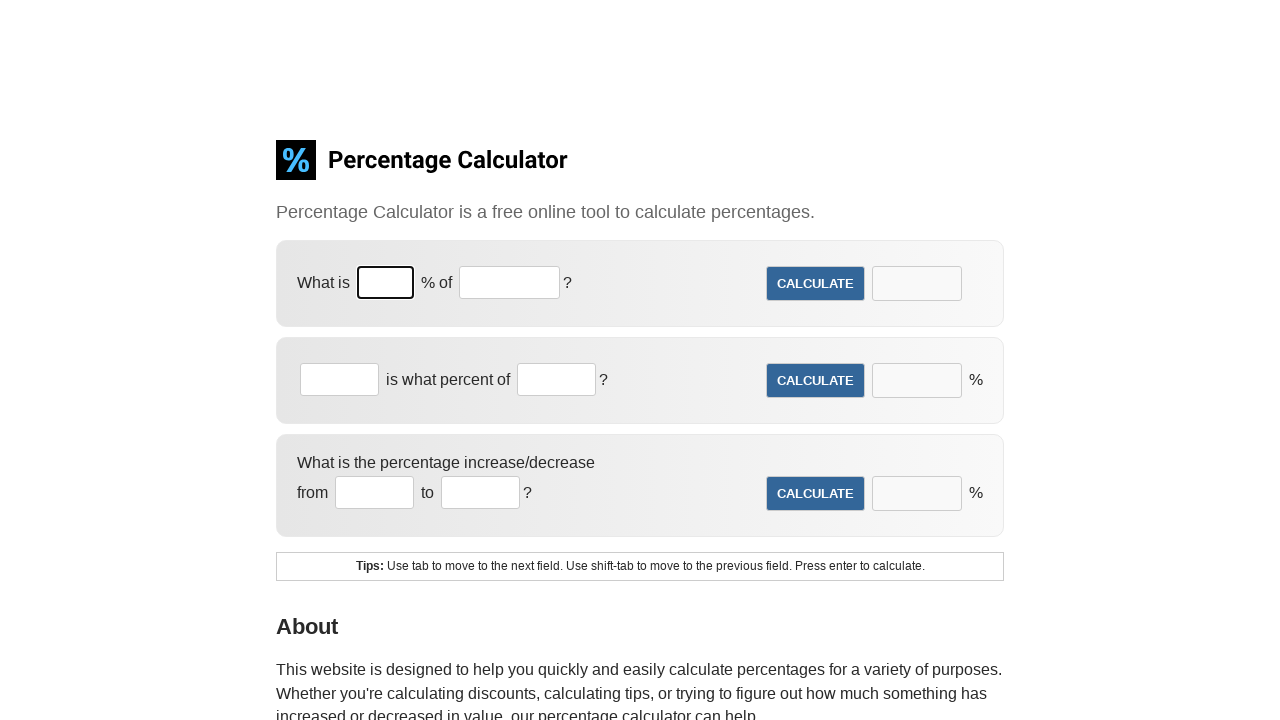

Filled first input field with value '10' on xpath=/html/body/main/form[1]/fieldset[1]/input
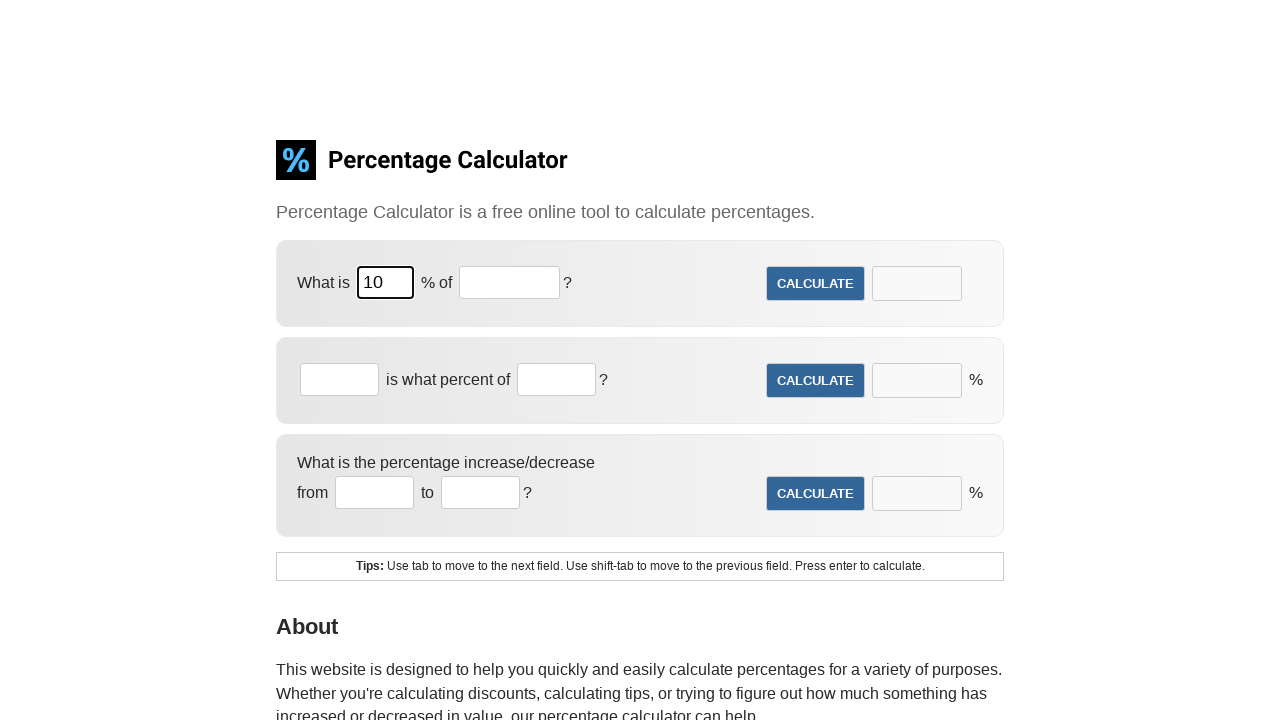

Filled second input field with value '505' on xpath=/html/body/main/form[1]/fieldset[1]/nobr/input
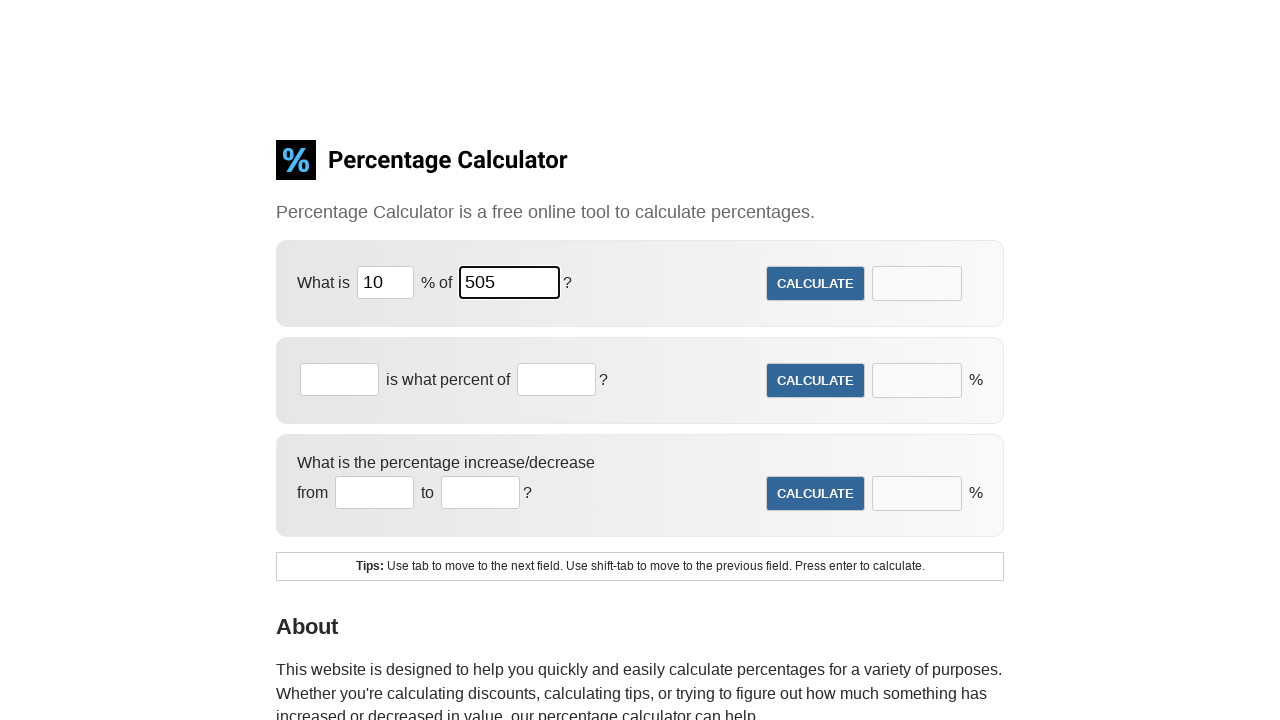

Clicked calculate button to compute percentage at (816, 284) on xpath=/html/body/main/form[1]/fieldset[2]/input[1]
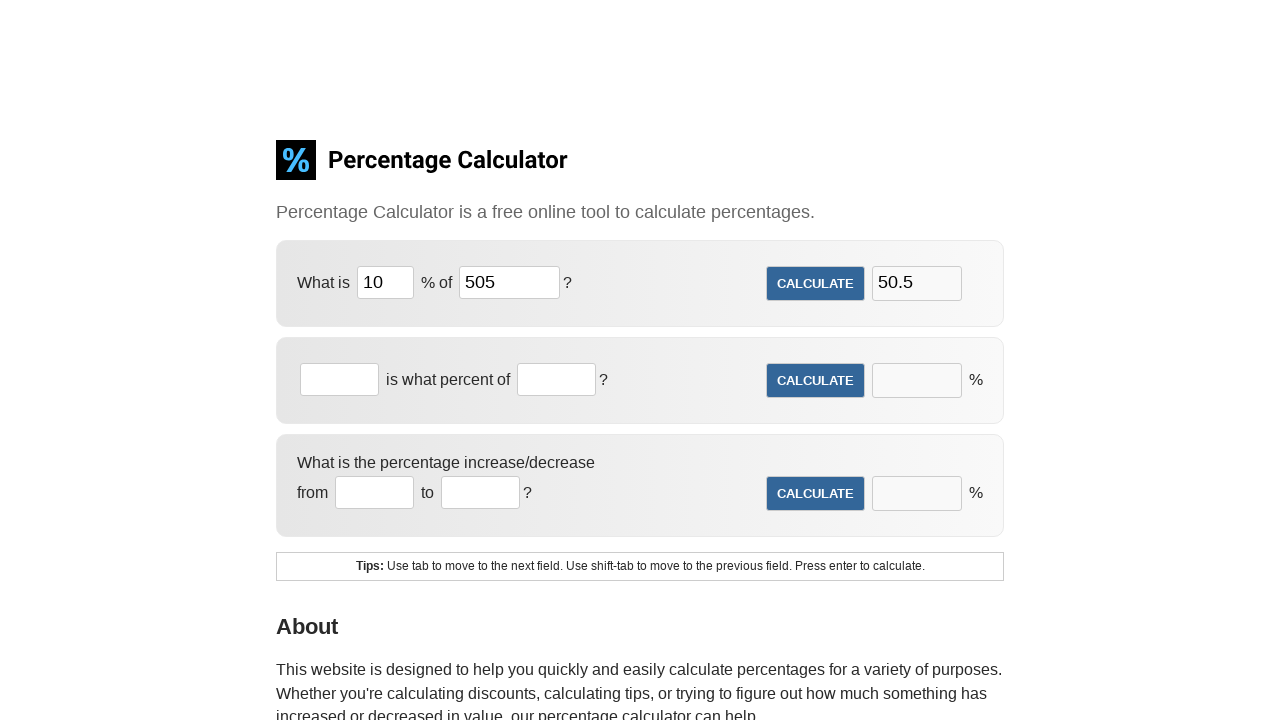

Waited 1 second for calculation to complete
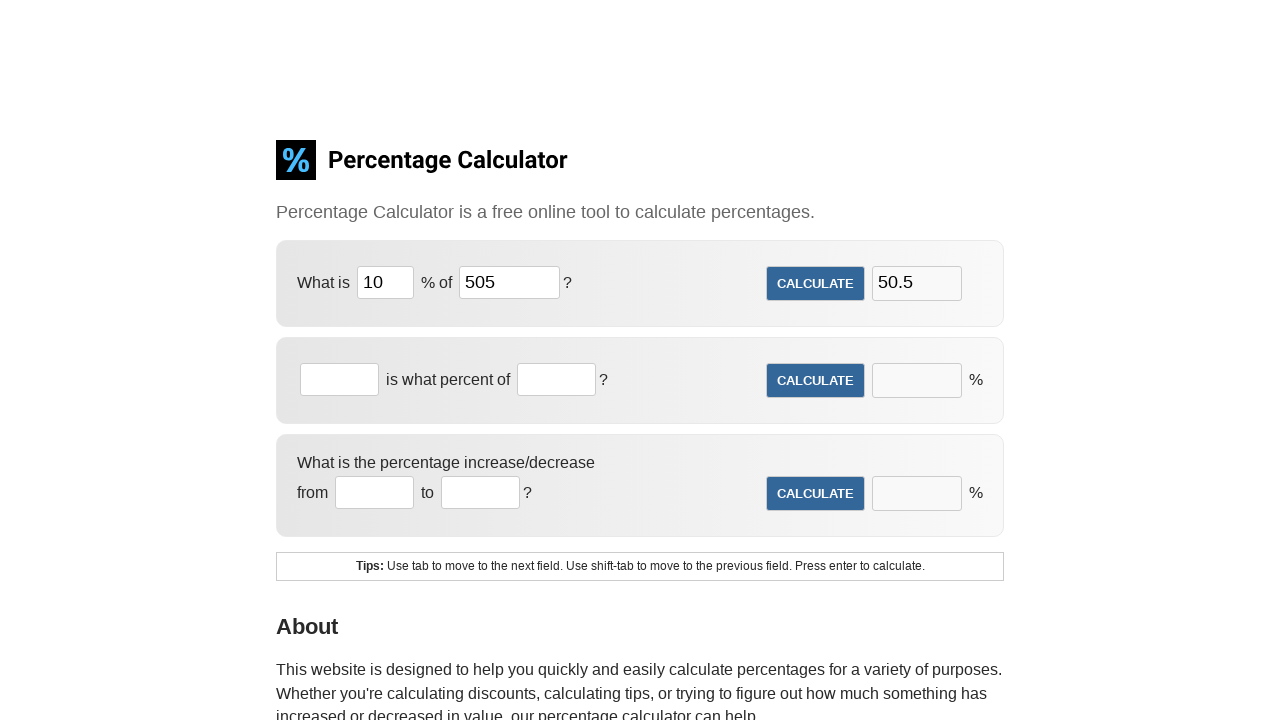

Retrieved result value from output field: 50.5
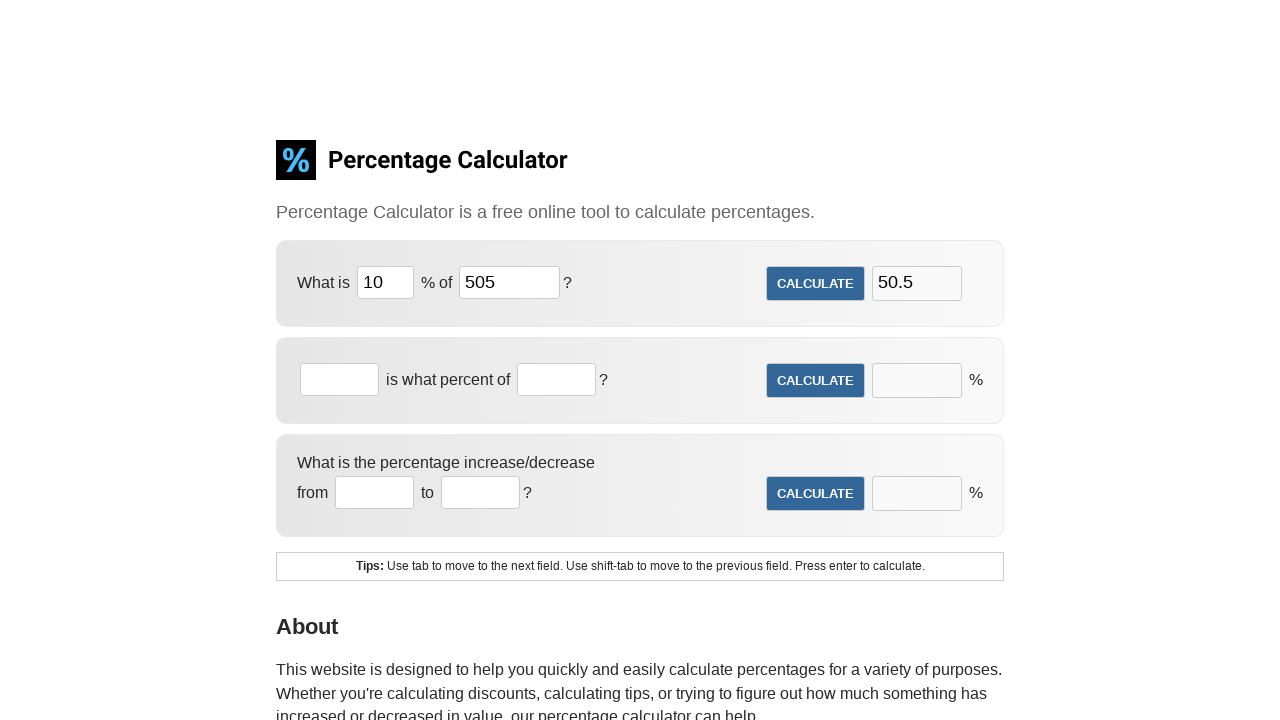

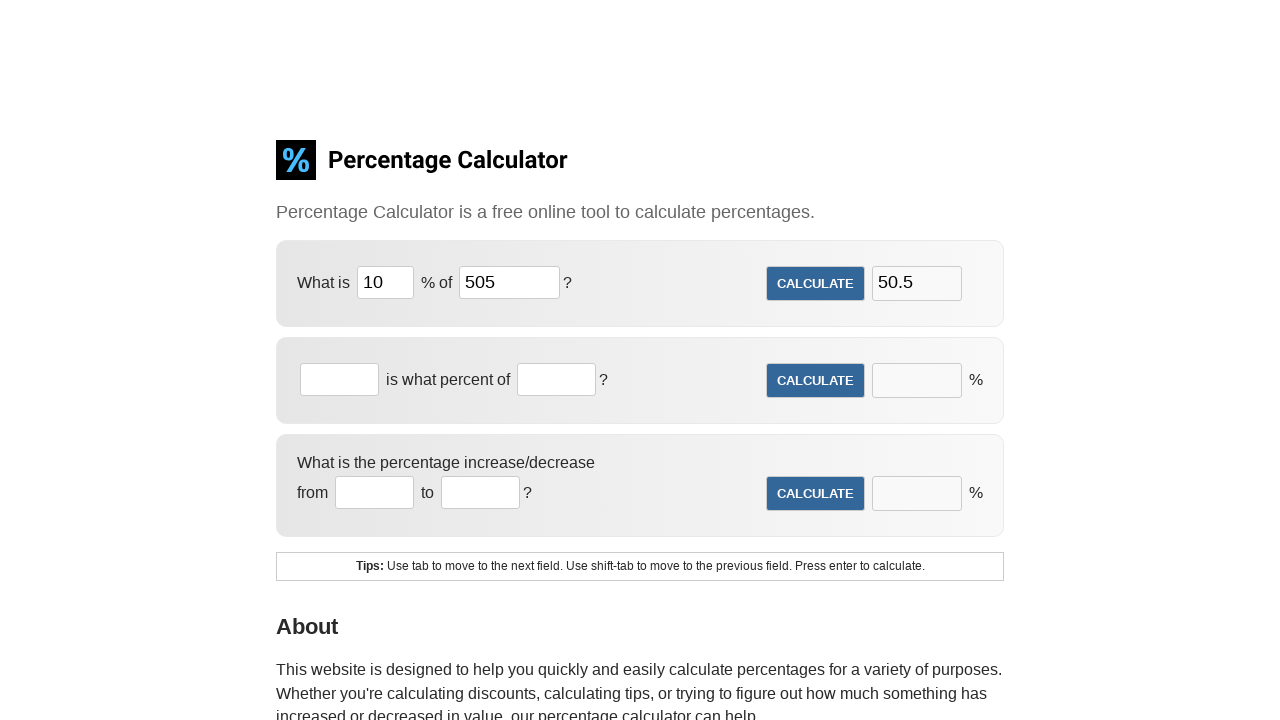